Clicks window button to open a new window, switches to it using index-based approach, reads the heading, closes the window, and returns to main window

Starting URL: https://demoqa.com/browser-windows

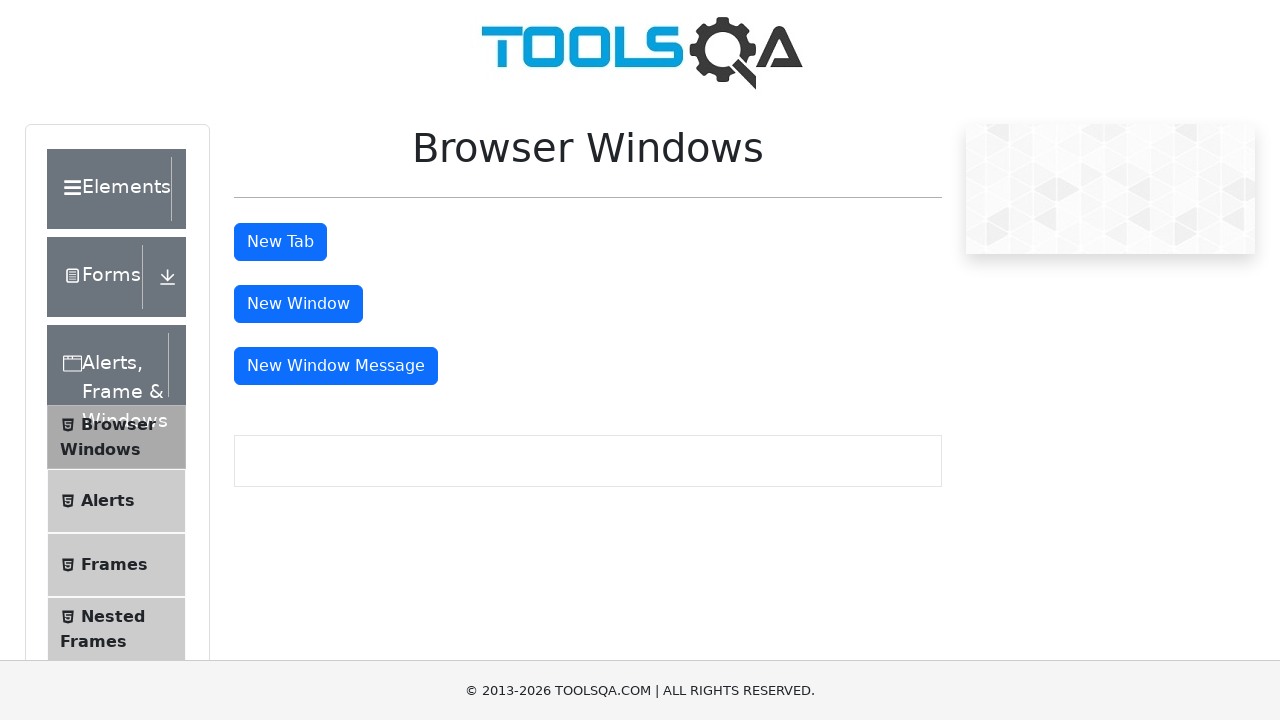

Clicked window button to open new window at (298, 304) on button#windowButton
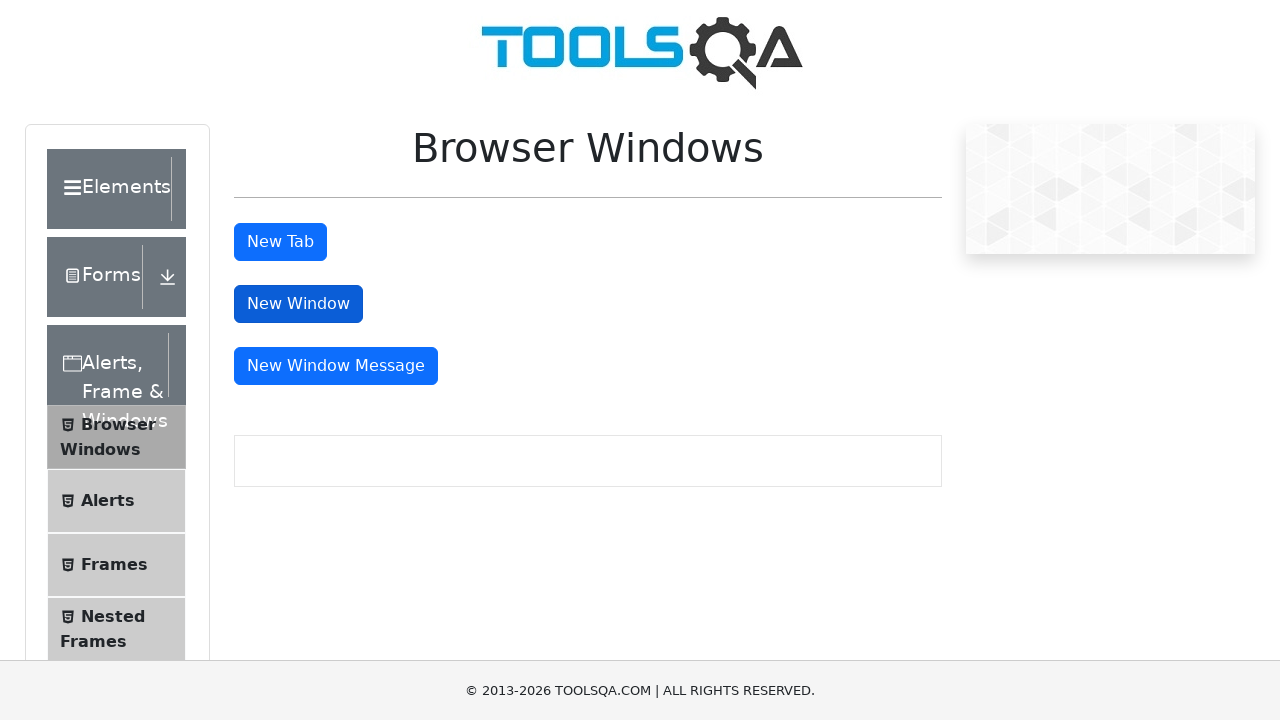

Captured new window using index-based approach
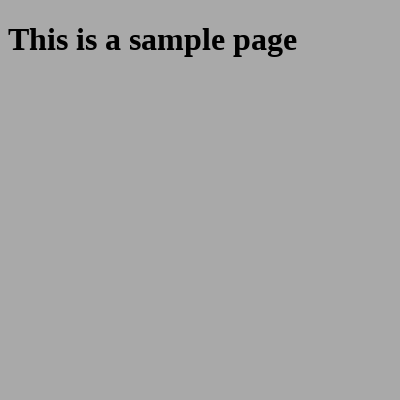

New window loaded completely
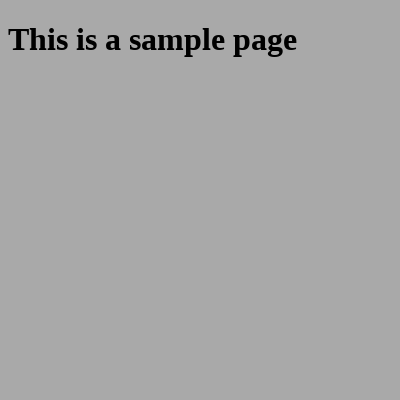

Located heading element in new window
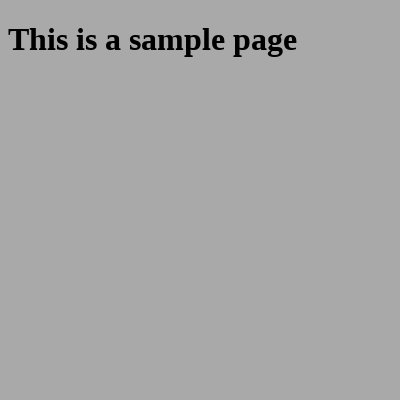

Closed new window
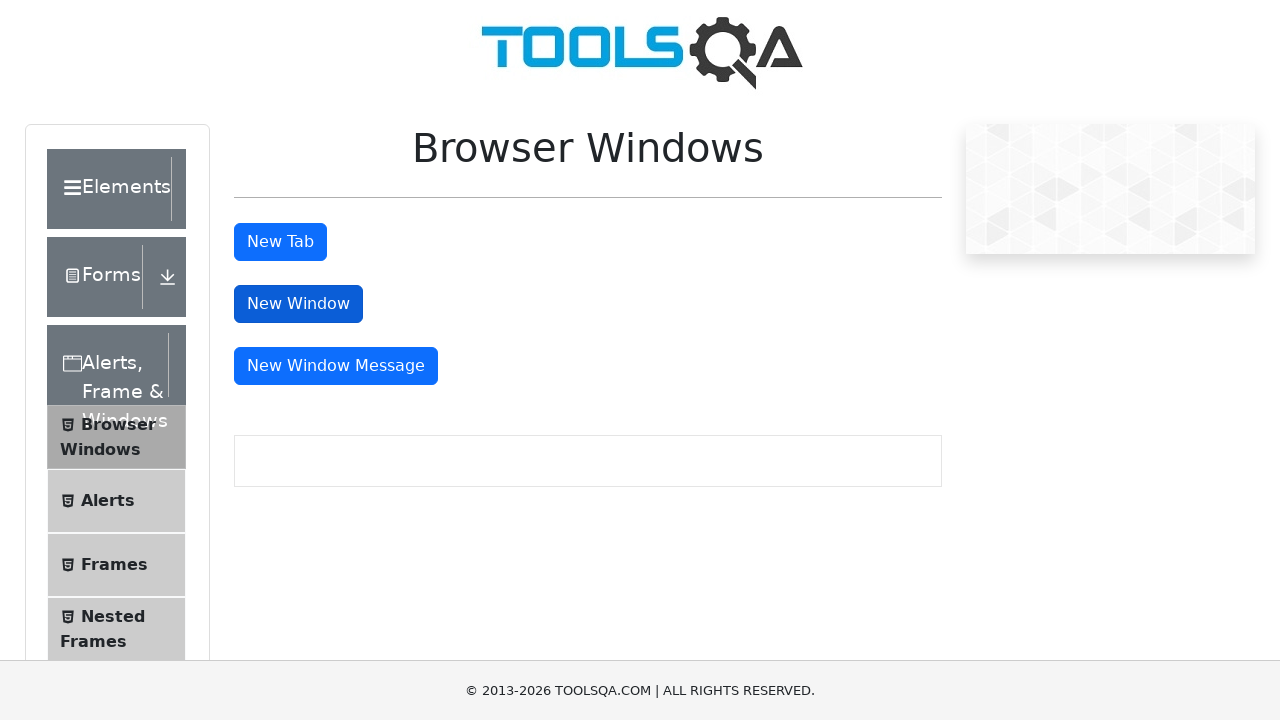

Returned to main window
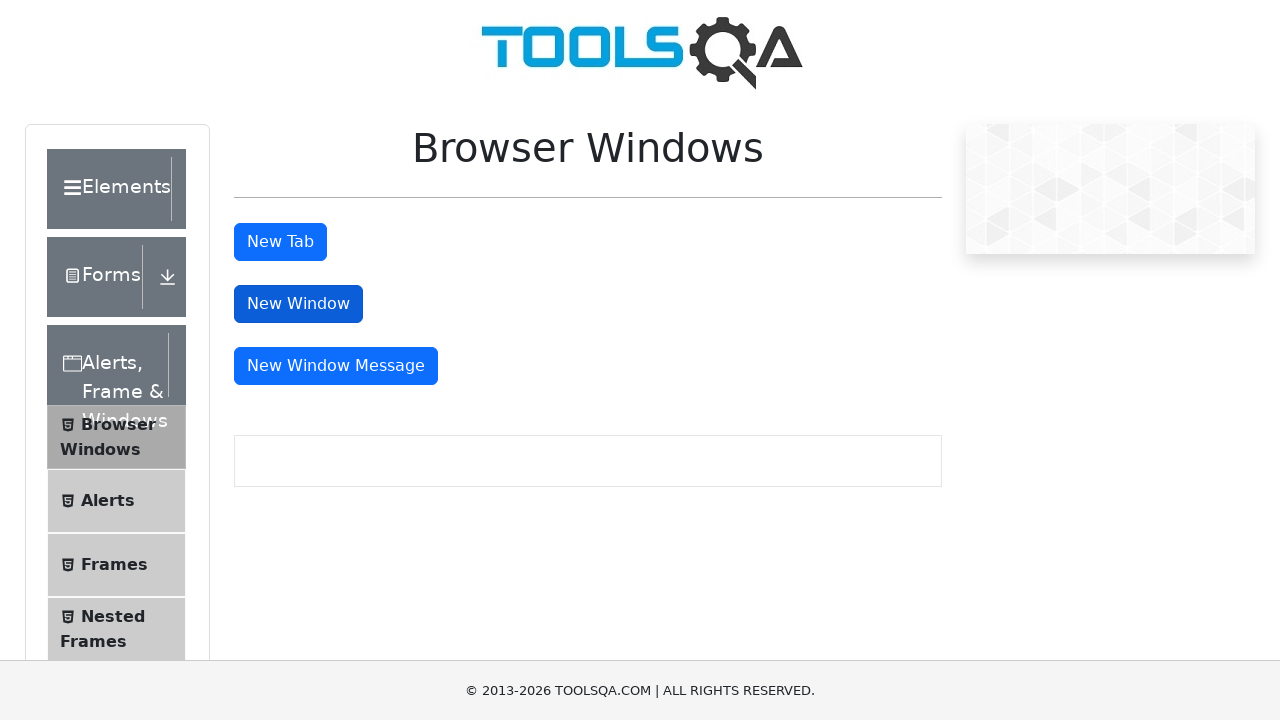

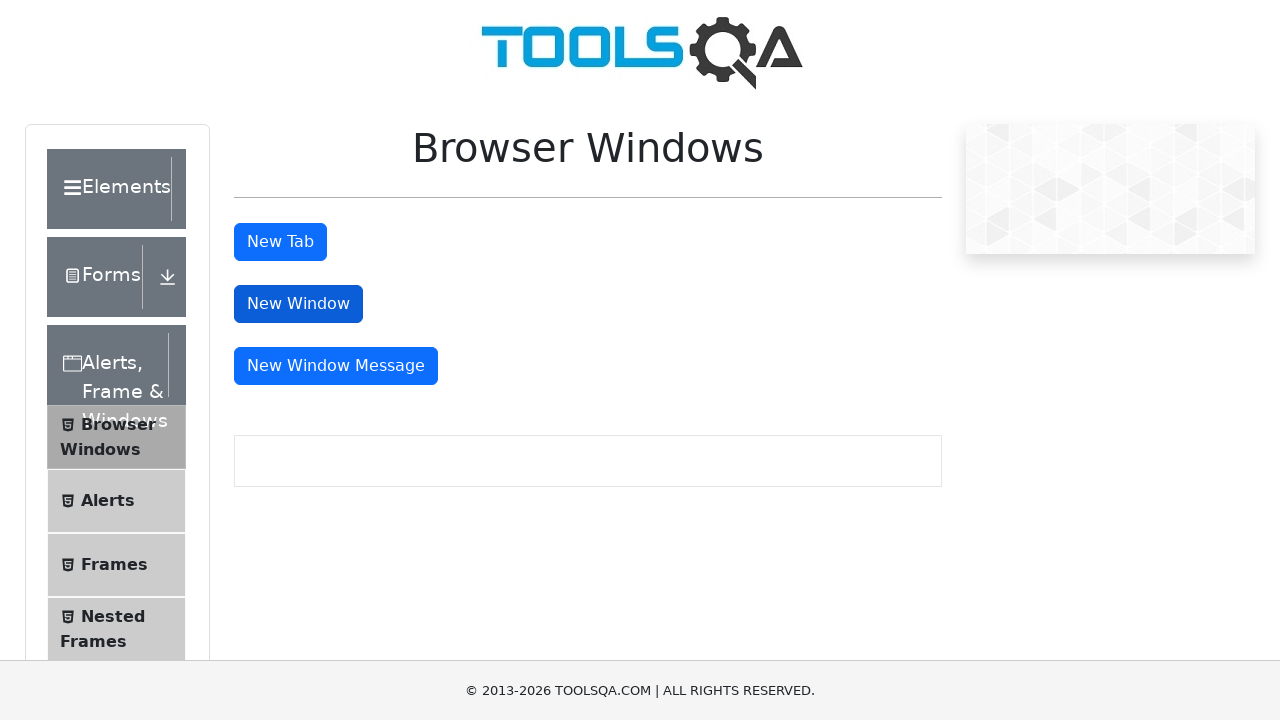